Tests GitHub wiki navigation by clicking on the Wiki tab, expanding the pages list, navigating to the SoftAssertions page, and verifying that example JUnit5 code is present on the page.

Starting URL: https://github.com/selenide/selenide

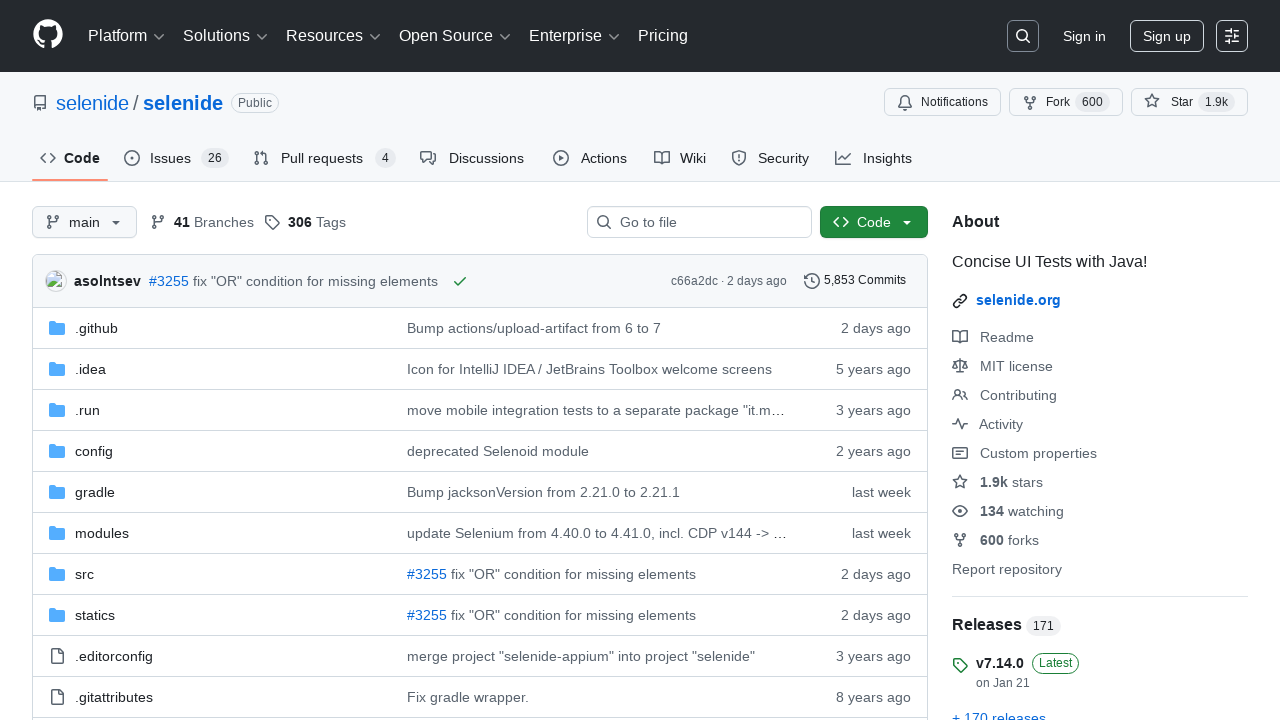

Clicked on the Wiki tab at (680, 158) on #wiki-tab
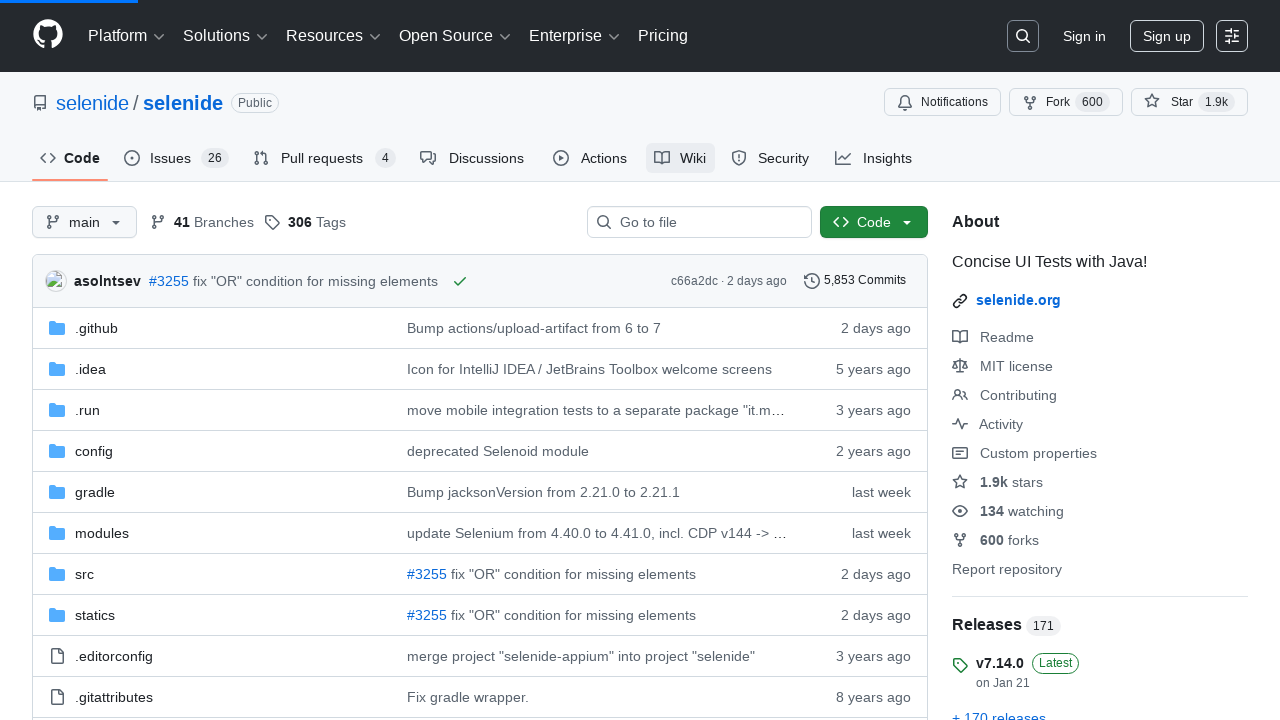

Clicked on 'Show more pages' to expand the full list of wiki pages at (1100, 428) on li.Box-row.wiki-more-pages-link
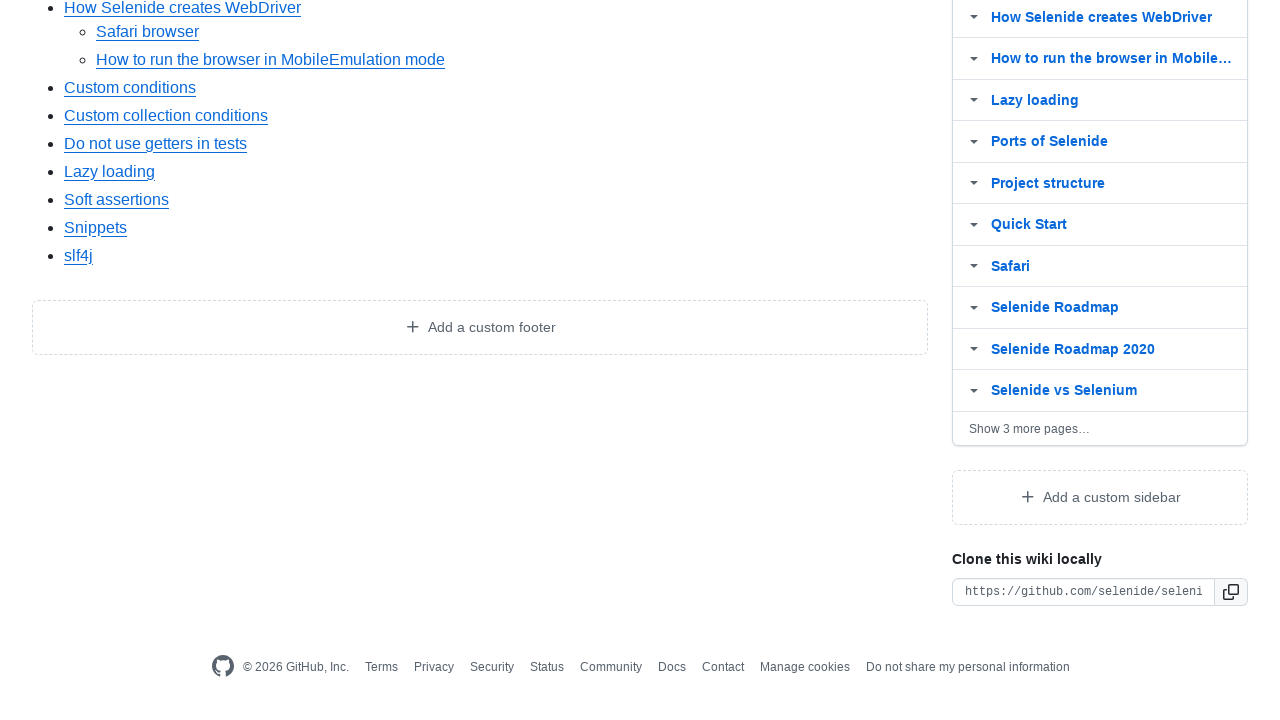

Wiki pages list selector loaded
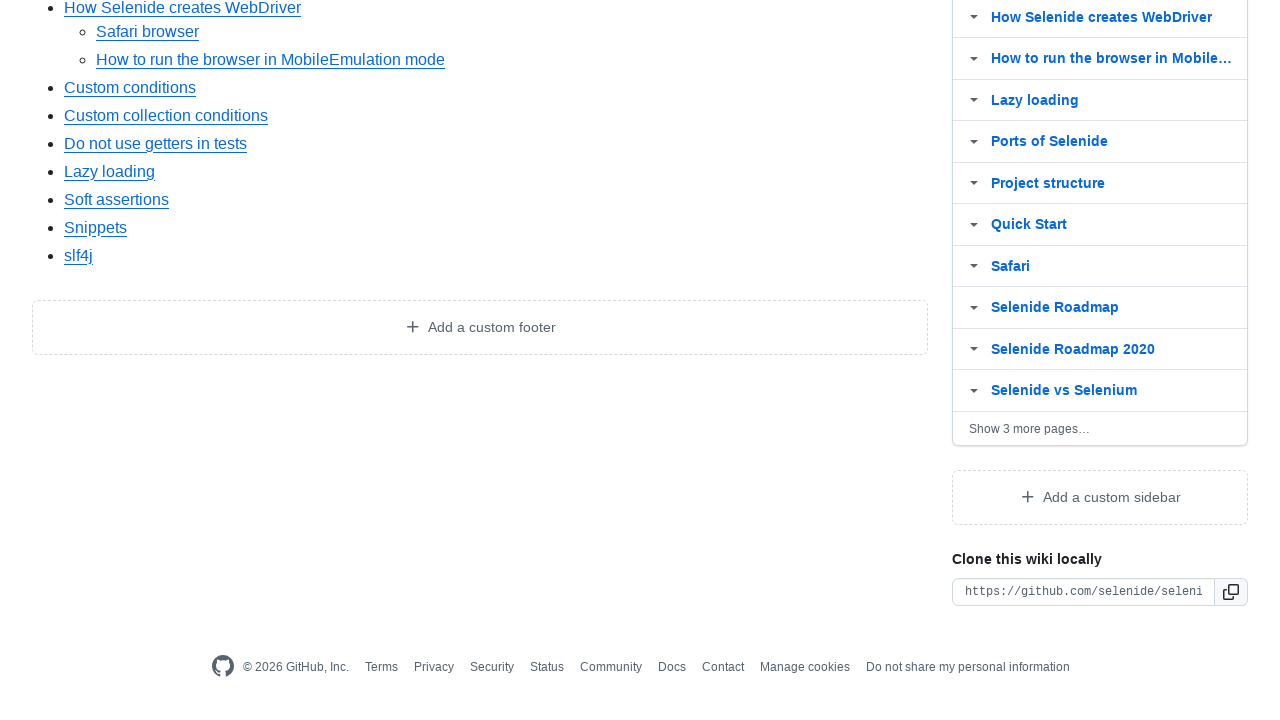

Verified that SoftAssertions page exists in the list
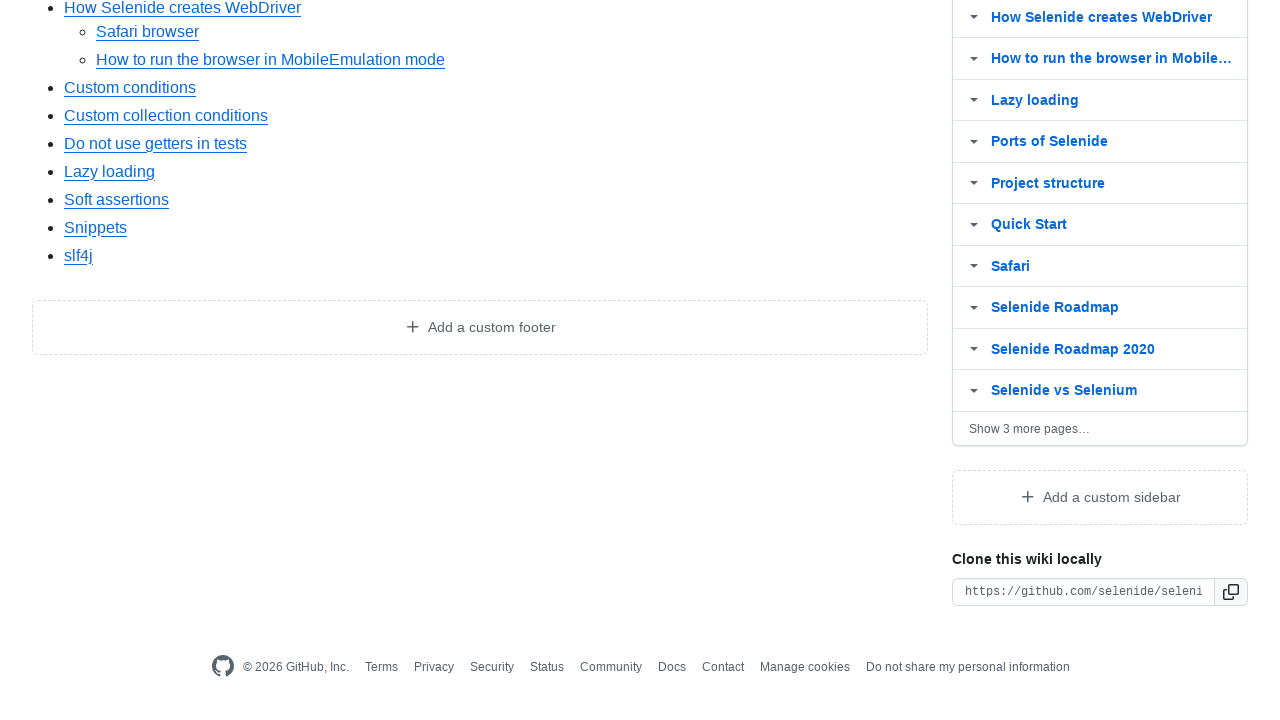

Clicked on the SoftAssertions wiki page link at (116, 199) on a[href='/selenide/selenide/wiki/SoftAssertions']
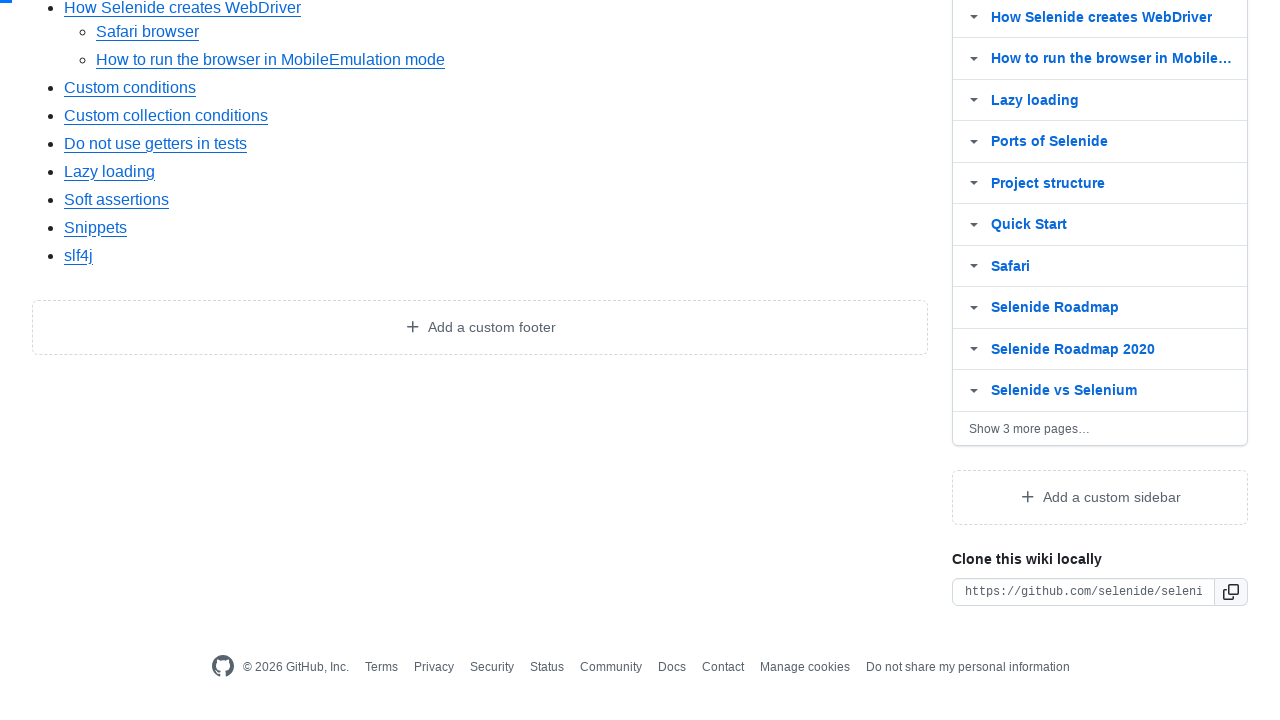

Wiki body content loaded
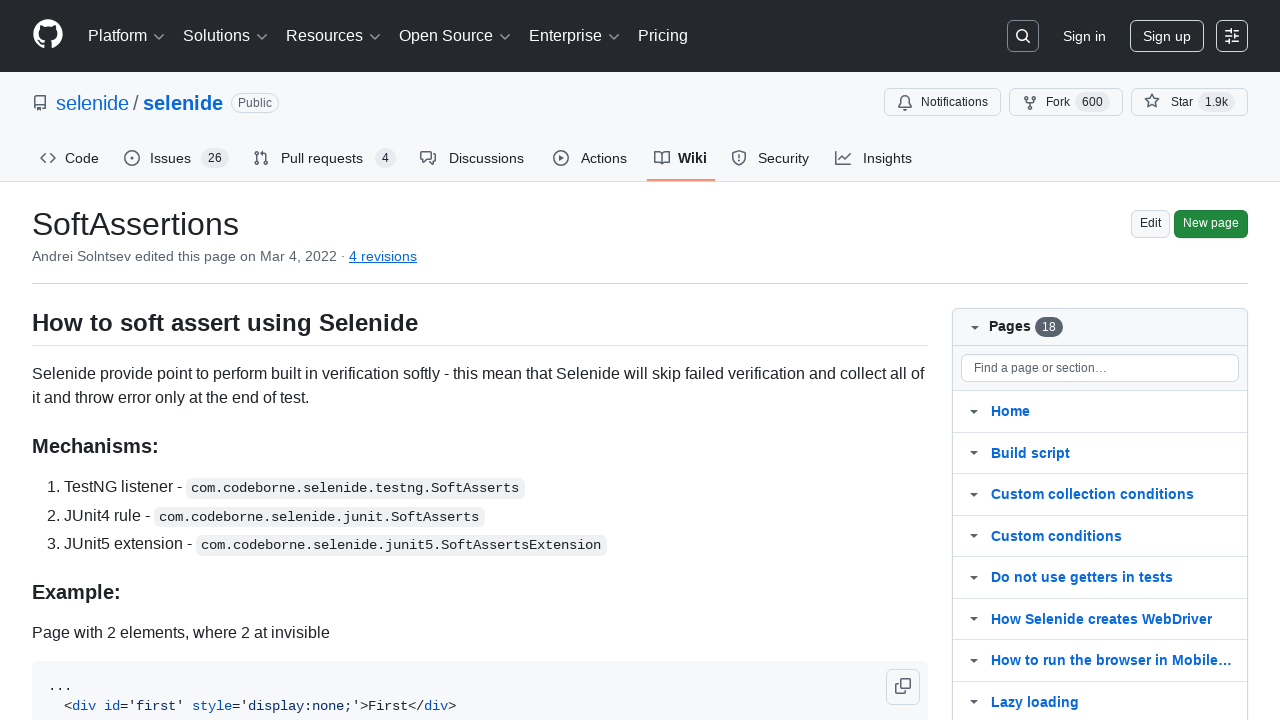

Retrieved wiki body content
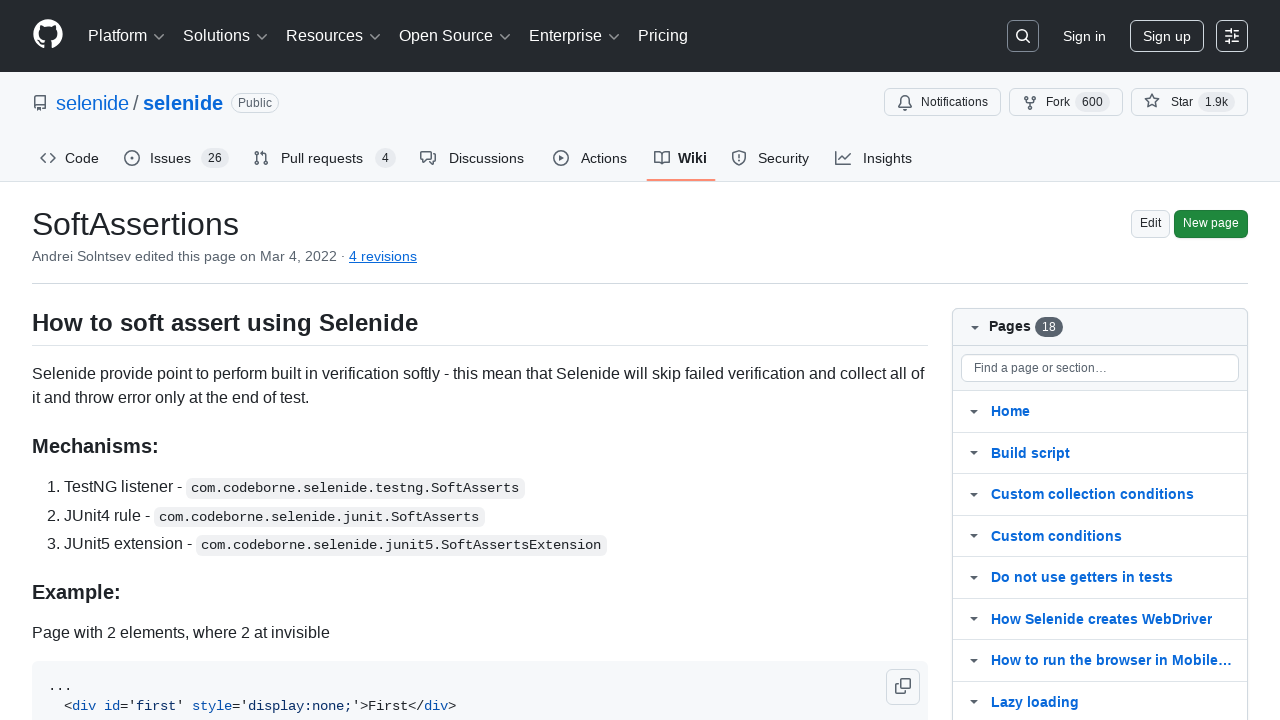

Verified that JUnit5 @ExtendWith annotation with SoftAssertsExtension is present in the wiki content
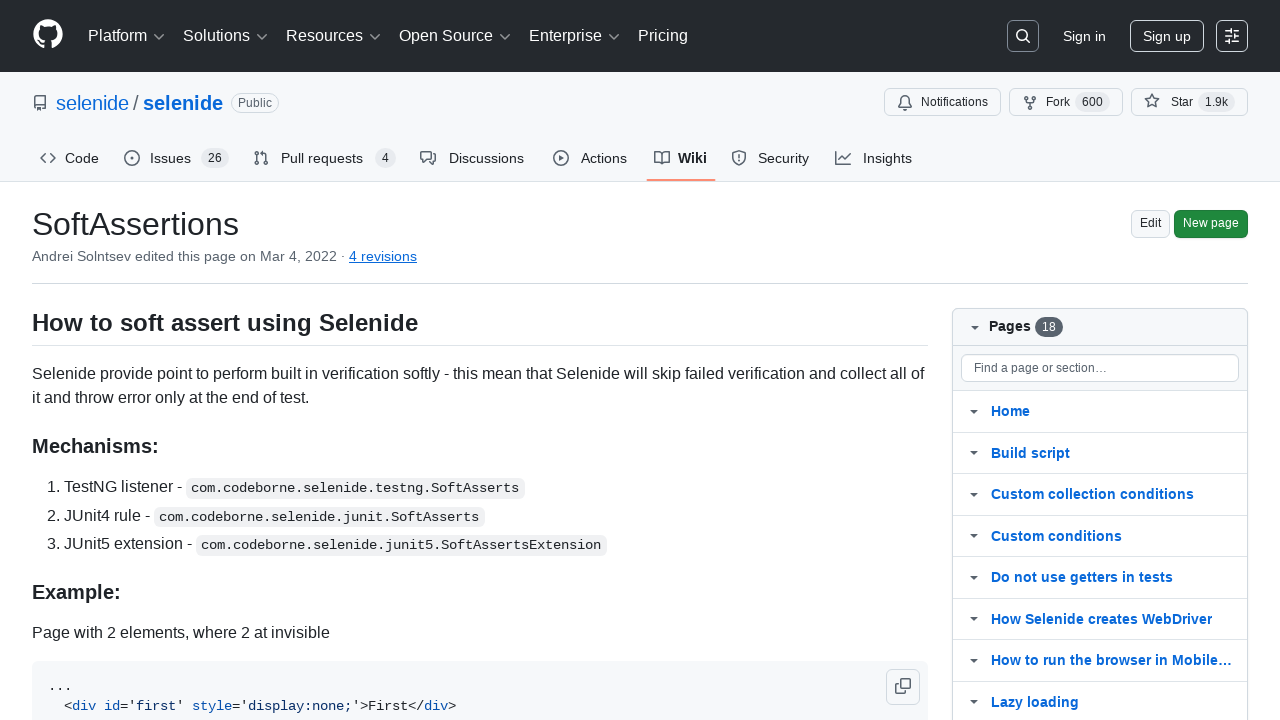

Verified that soft assertion configuration code is present in the wiki content
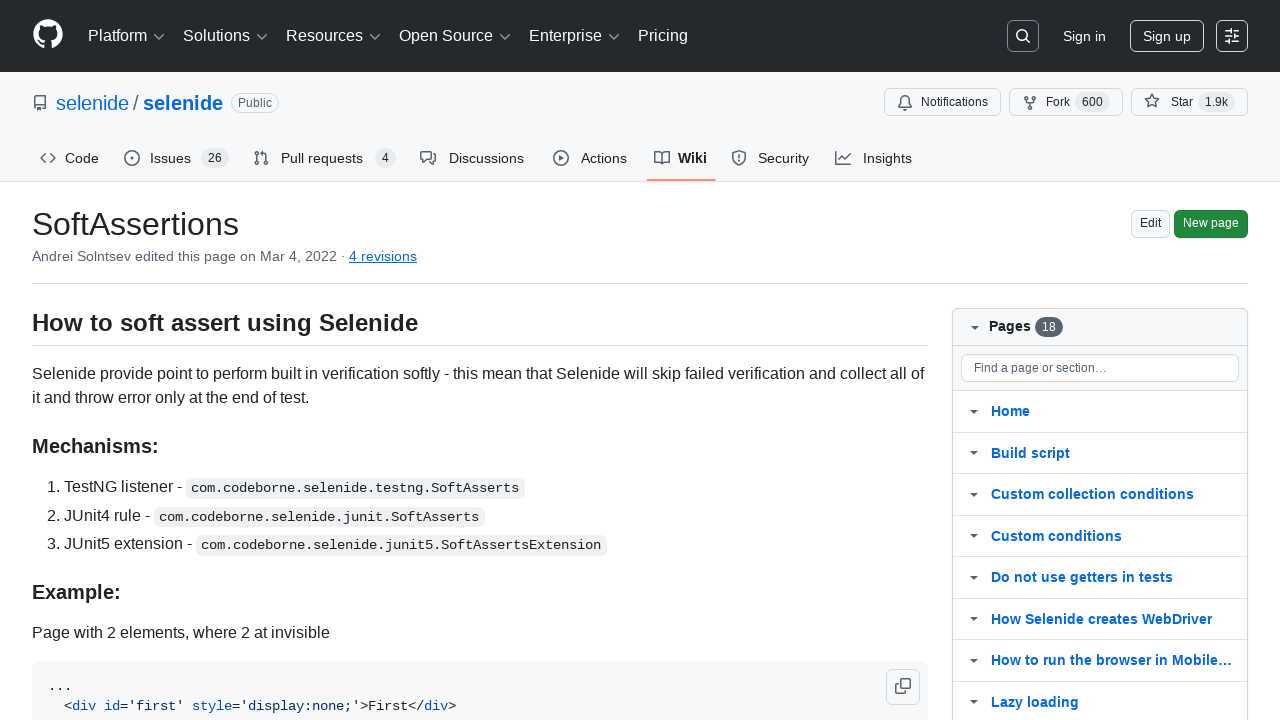

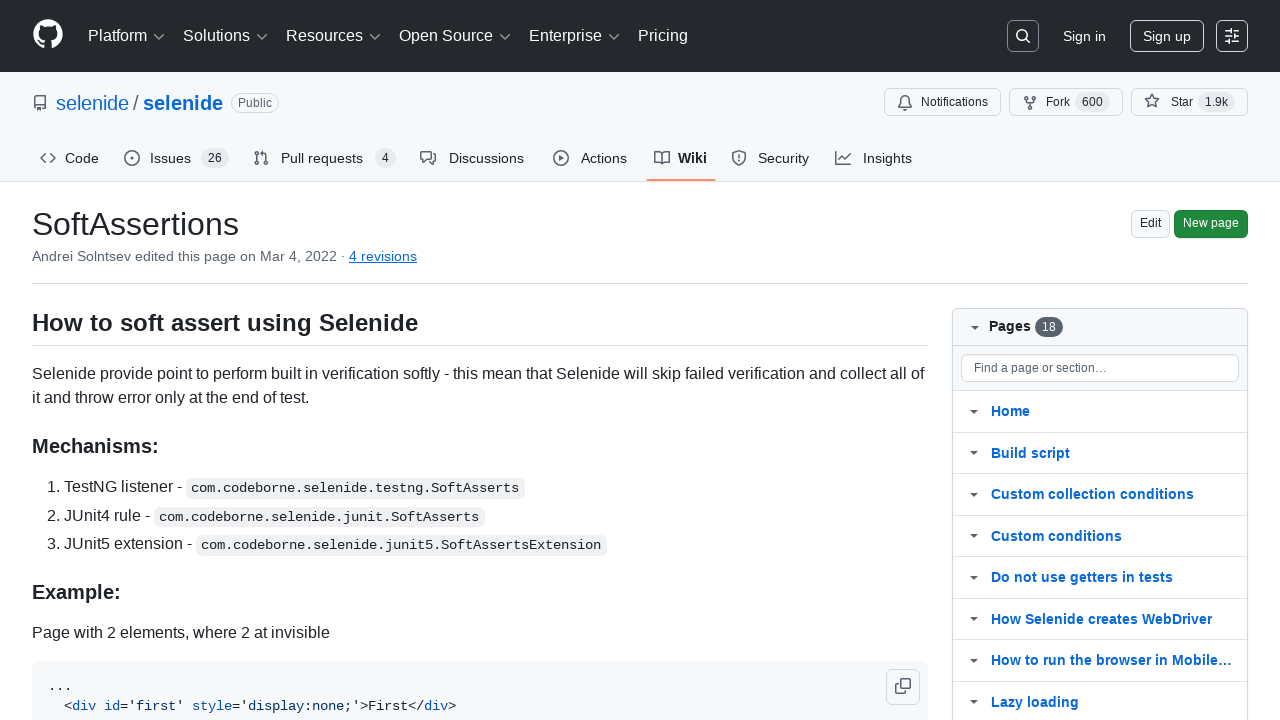